Tests filtering to display only completed items.

Starting URL: https://demo.playwright.dev/todomvc

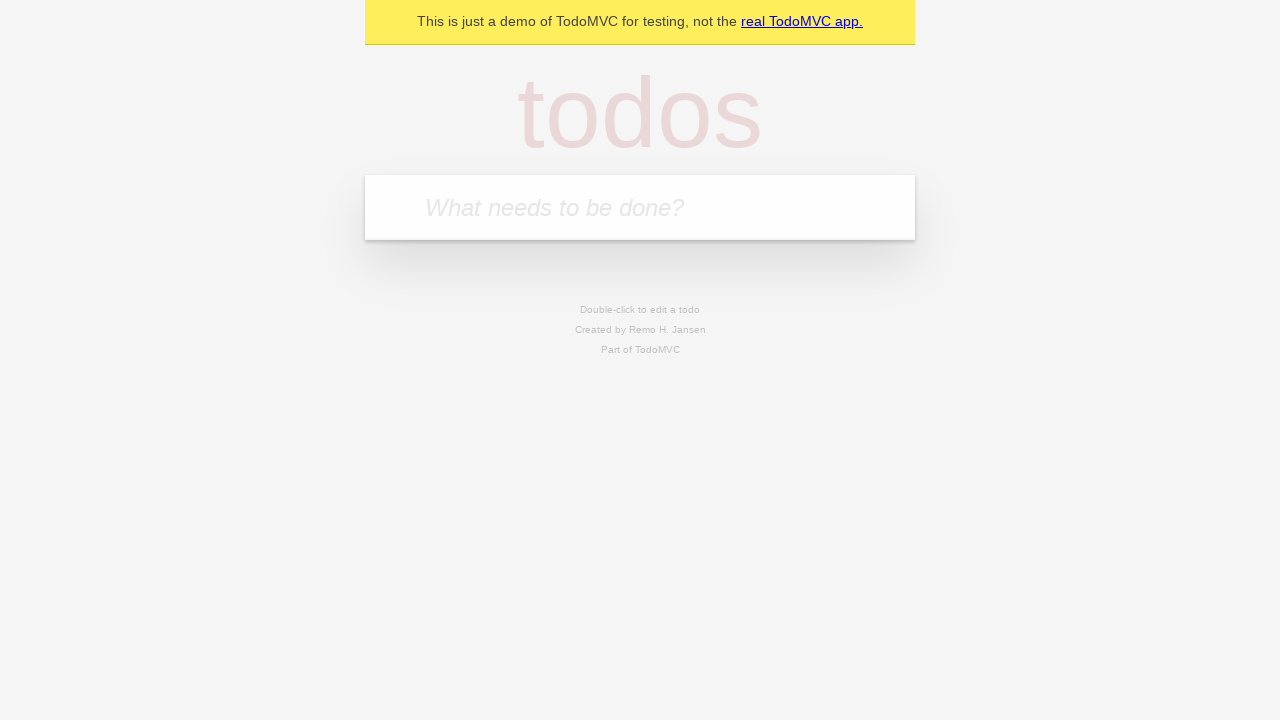

Filled todo input with 'buy some cheese' on internal:attr=[placeholder="What needs to be done?"i]
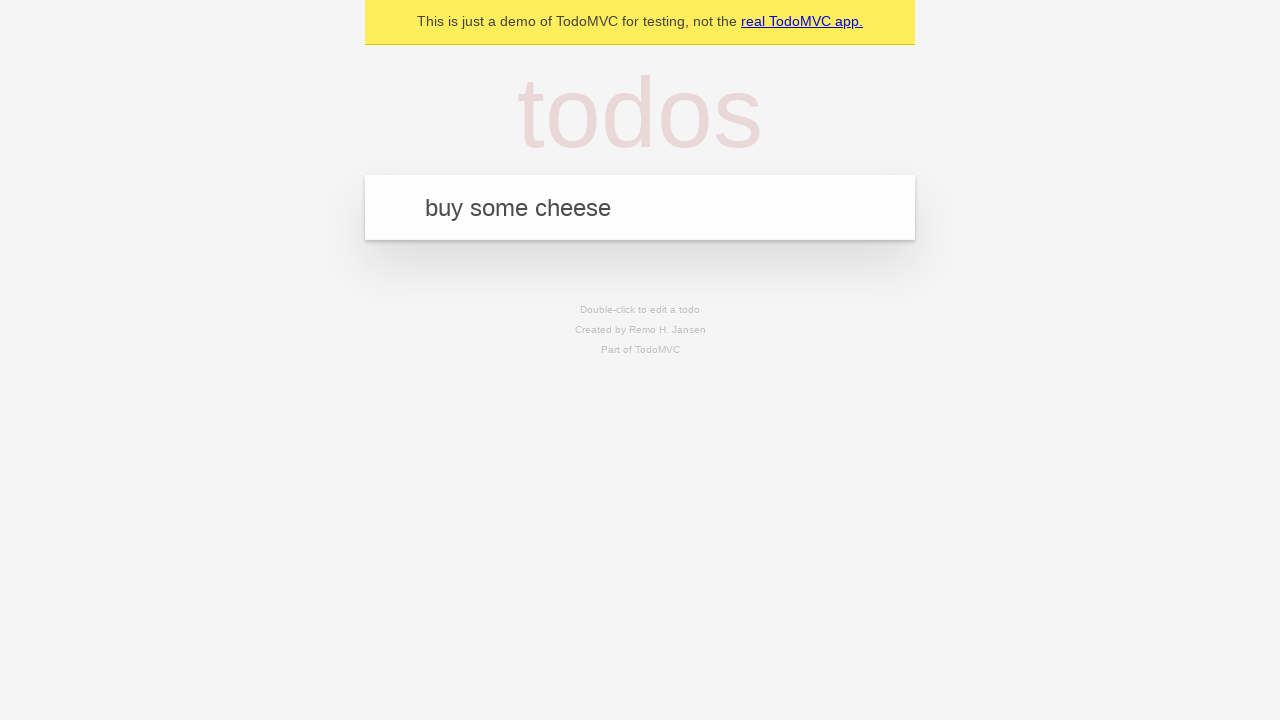

Pressed Enter to create todo 'buy some cheese' on internal:attr=[placeholder="What needs to be done?"i]
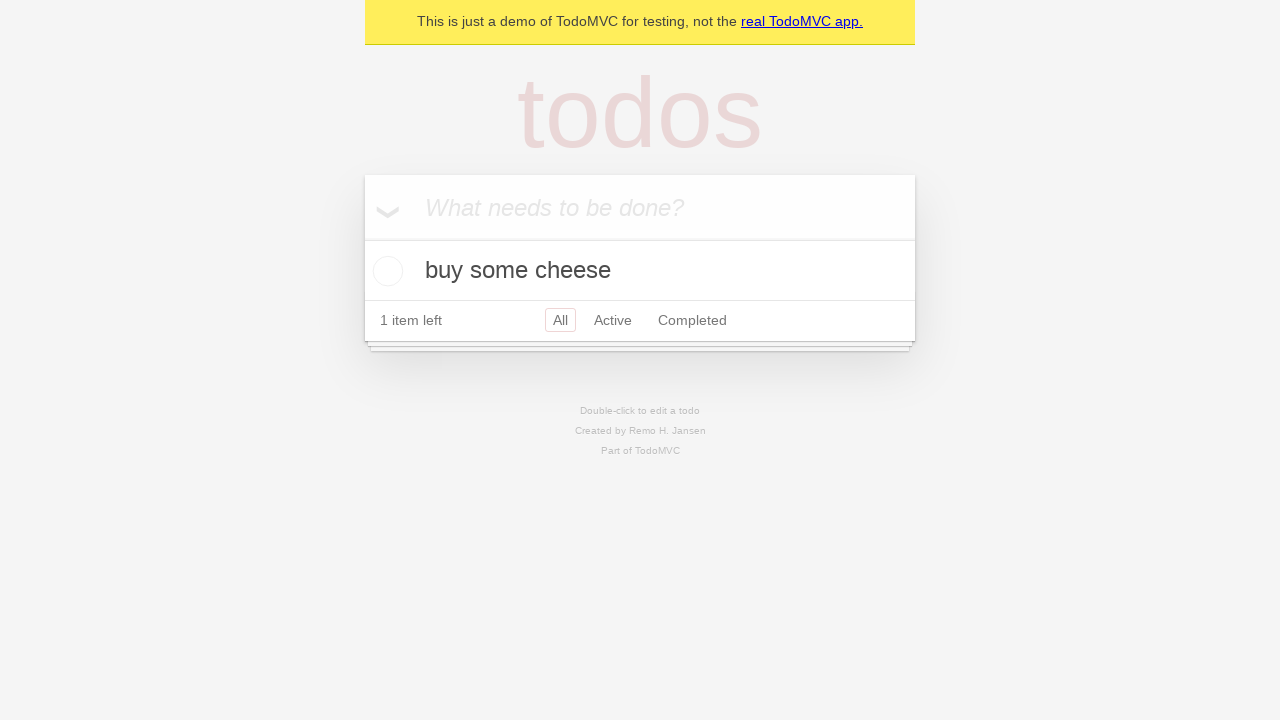

Filled todo input with 'feed the cat' on internal:attr=[placeholder="What needs to be done?"i]
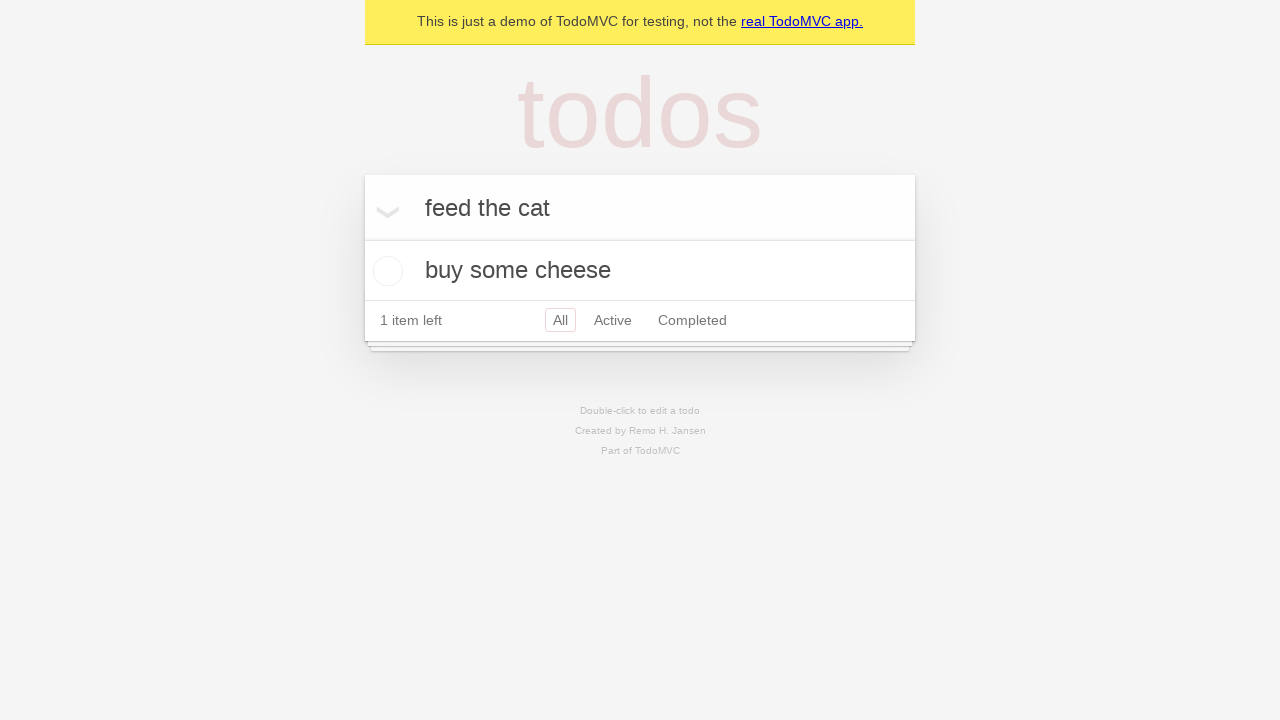

Pressed Enter to create todo 'feed the cat' on internal:attr=[placeholder="What needs to be done?"i]
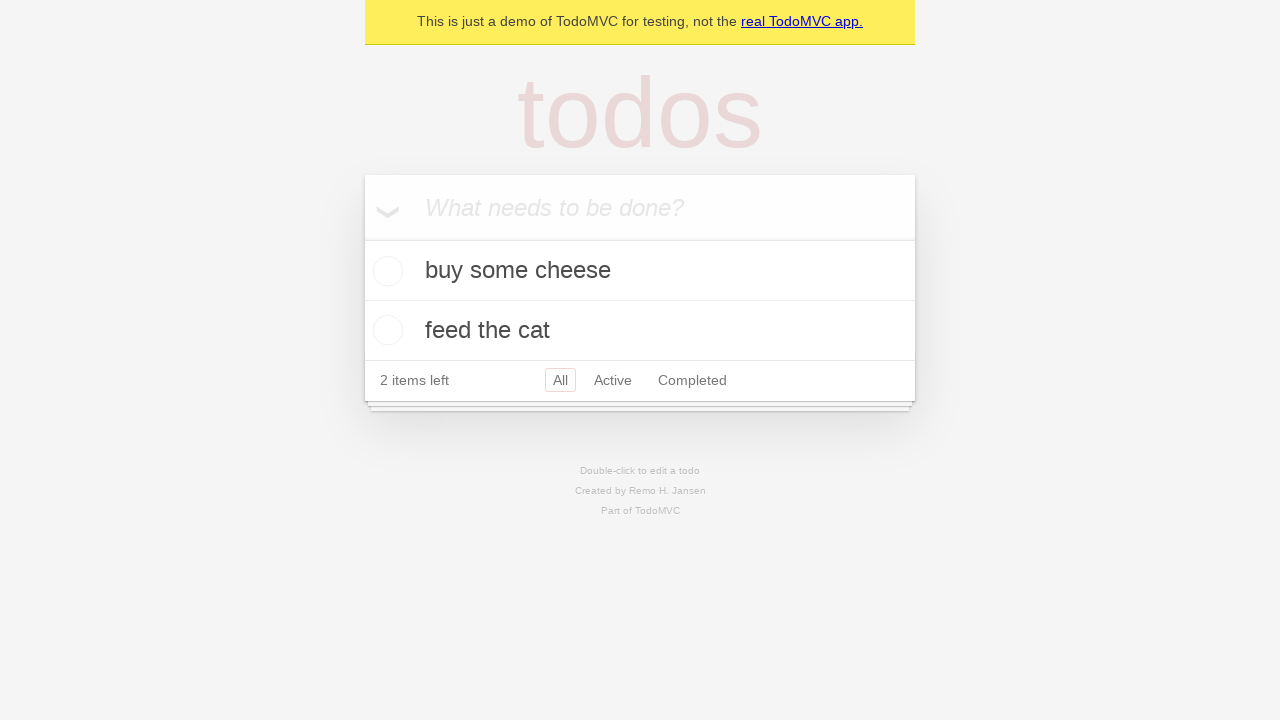

Filled todo input with 'book a doctors appointment' on internal:attr=[placeholder="What needs to be done?"i]
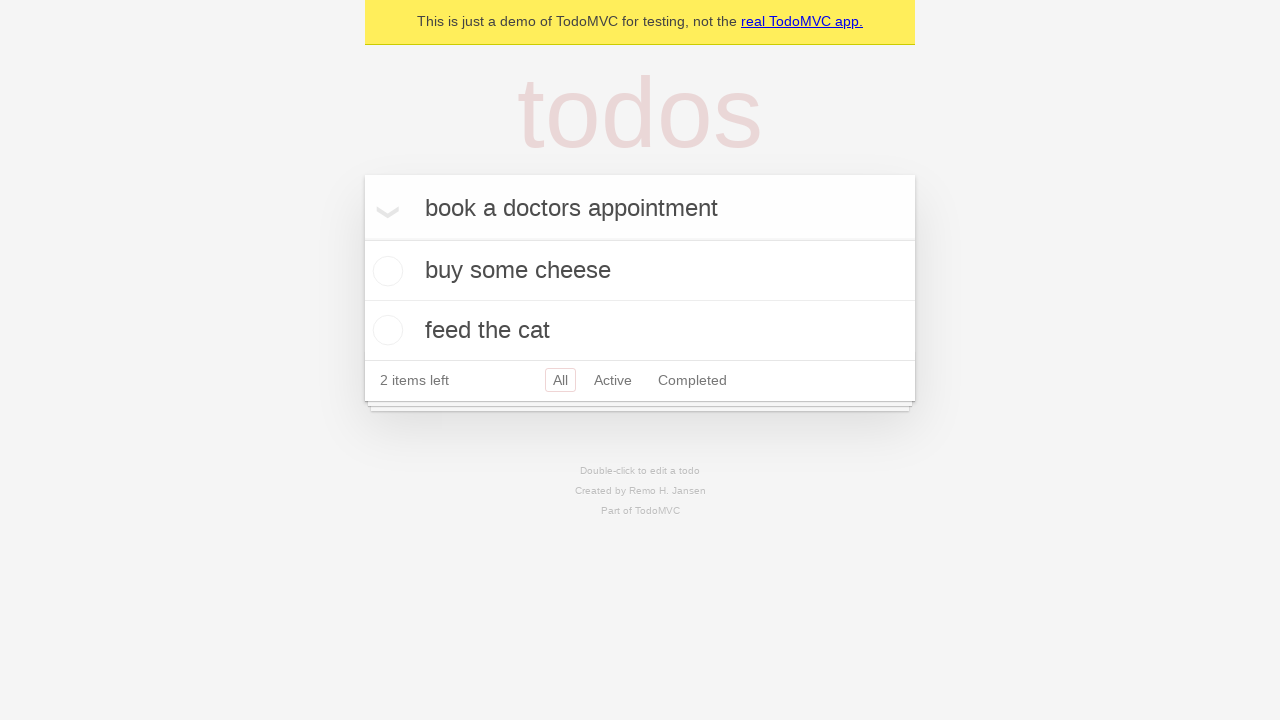

Pressed Enter to create todo 'book a doctors appointment' on internal:attr=[placeholder="What needs to be done?"i]
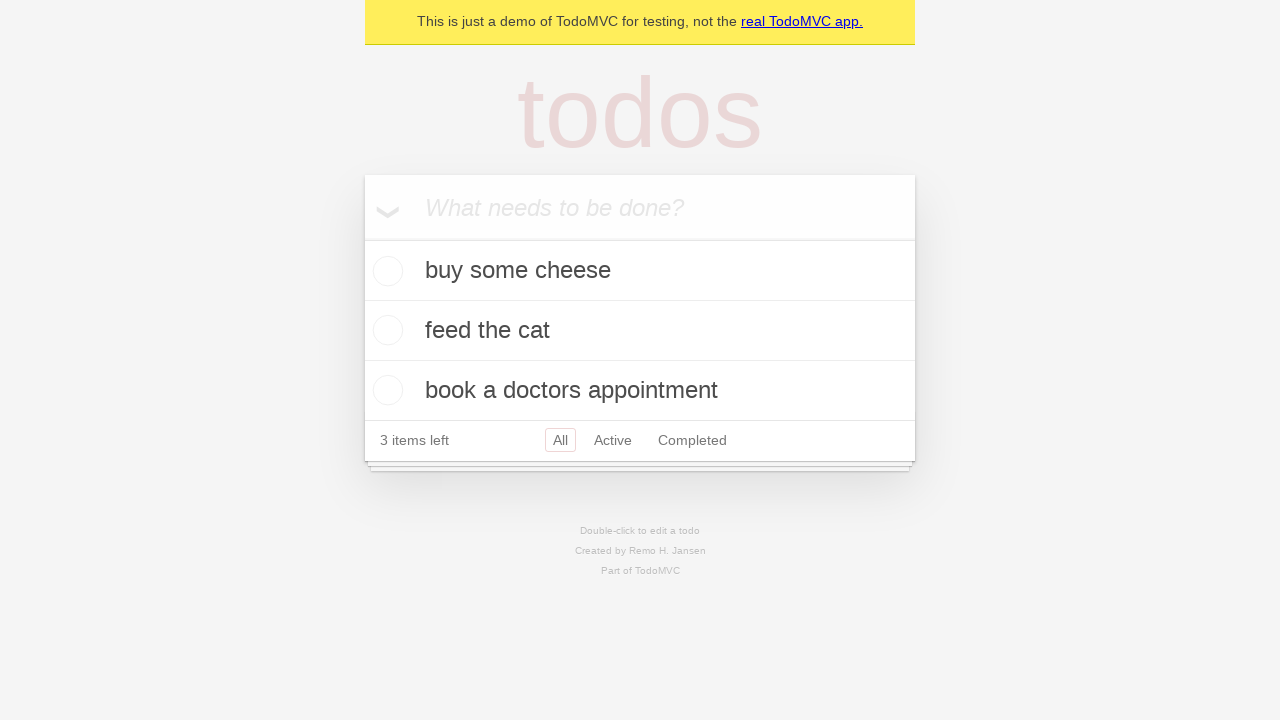

Checked the second todo item at (385, 330) on internal:testid=[data-testid="todo-item"s] >> nth=1 >> internal:role=checkbox
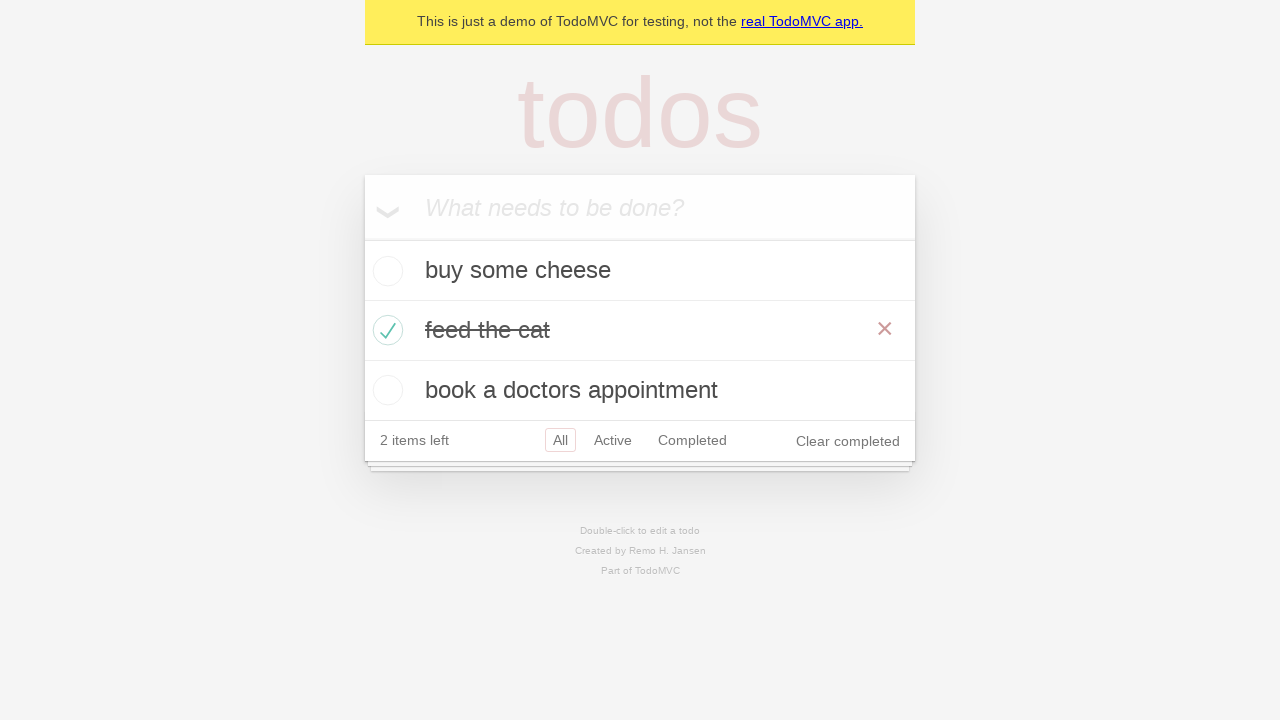

Clicked 'Completed' filter link at (692, 440) on internal:role=link[name="Completed"i]
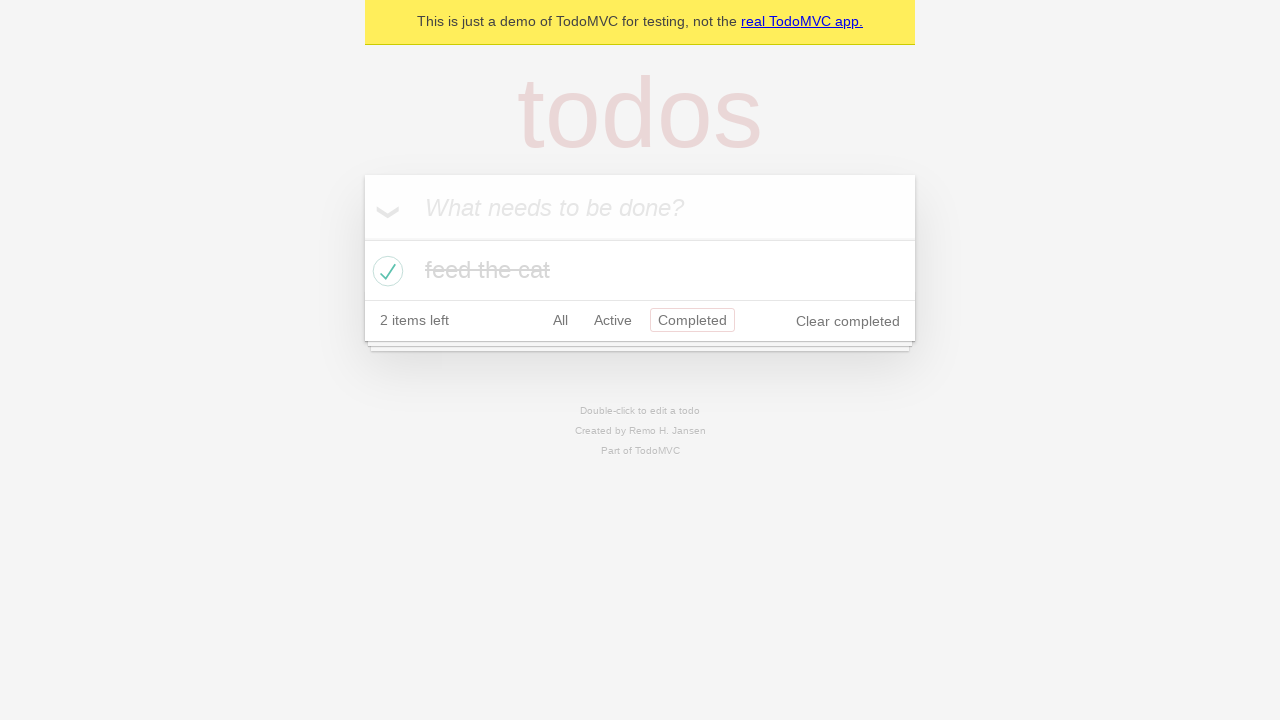

Waited for completed filter to apply
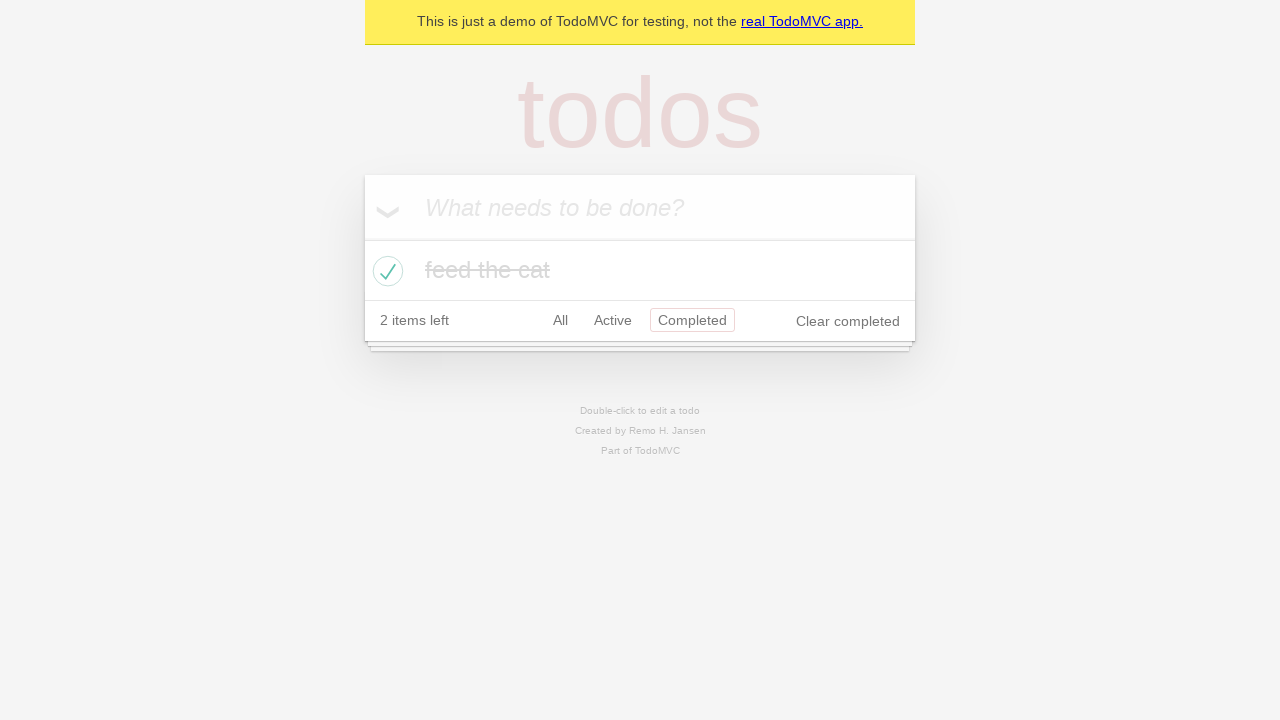

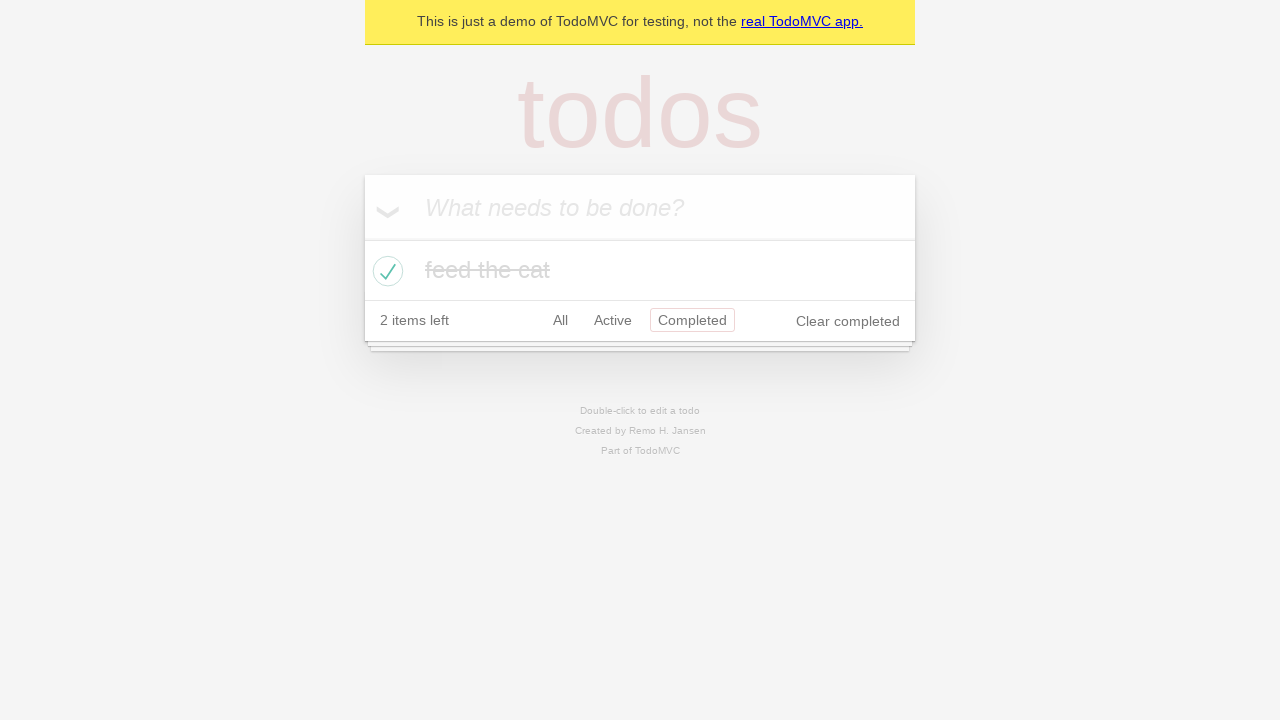